Tests the calculator functionality by clicking buttons to perform a multiplication operation (1 * 3) and verifying the result is displayed

Starting URL: http://www.calculator.net/

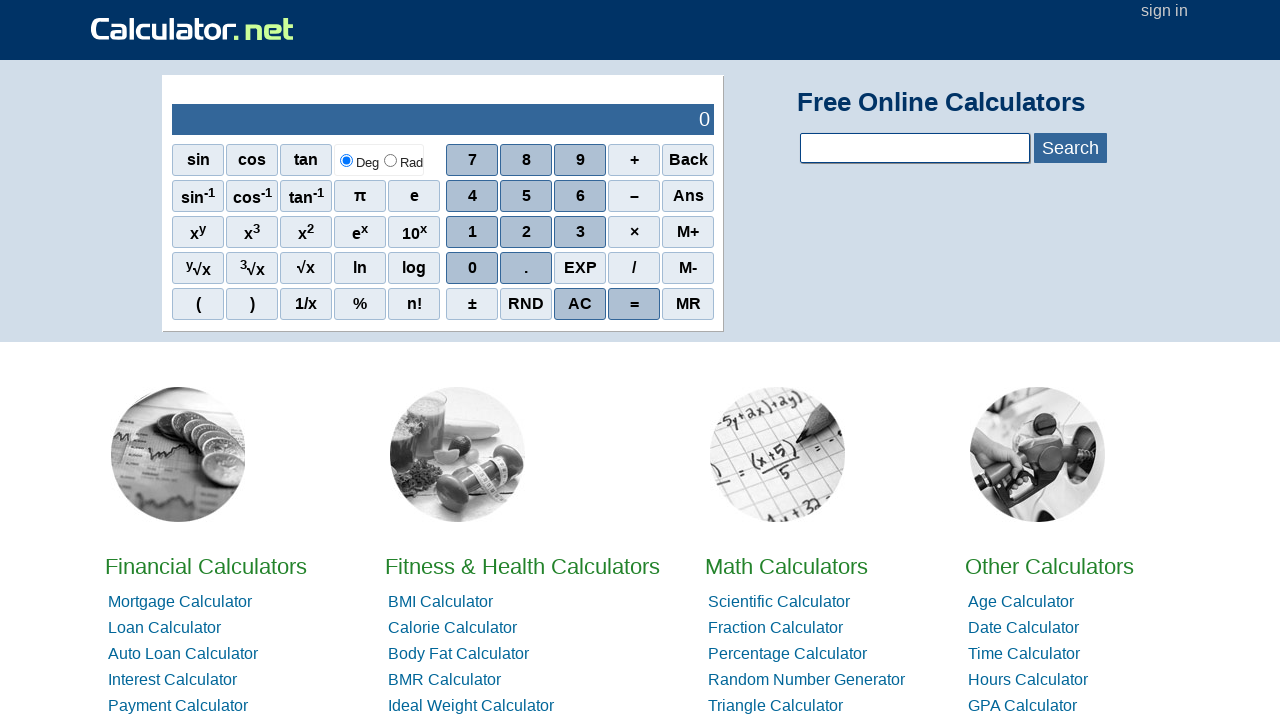

Clicked number 1 button on calculator at (472, 232) on span[onclick='r(1)']
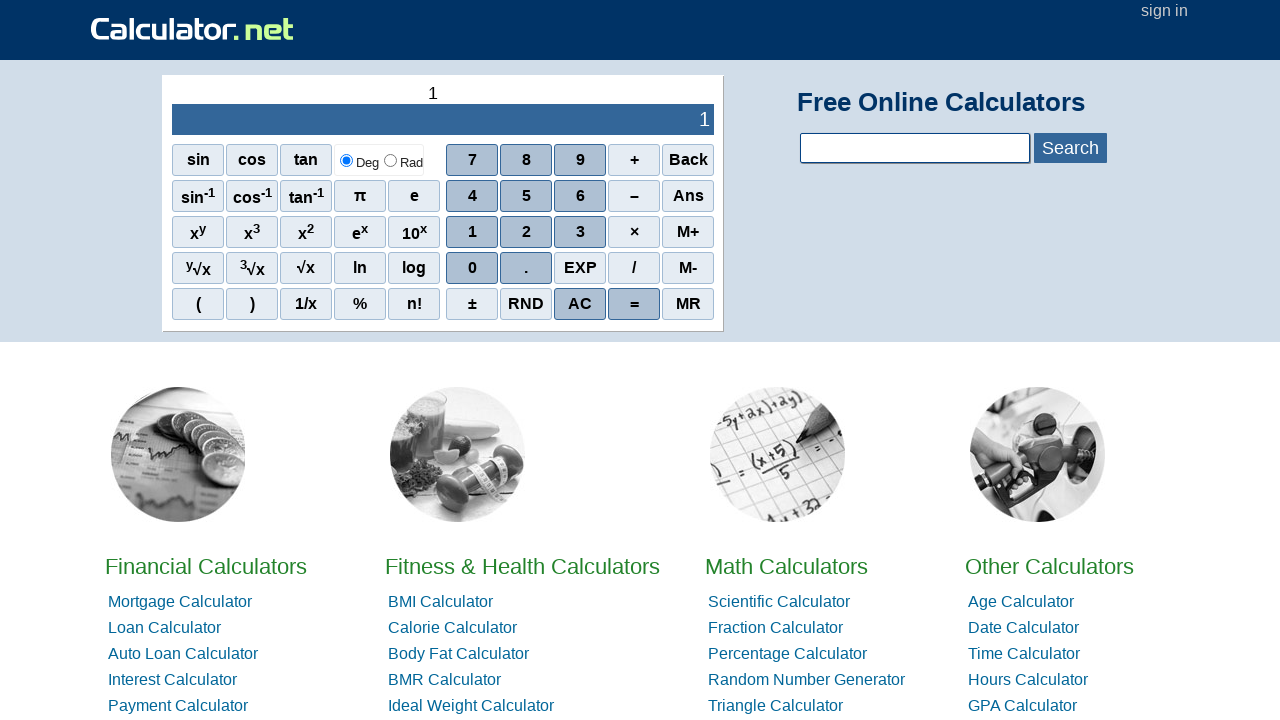

Clicked multiply operator button at (634, 232) on span[onclick="r('*')"]
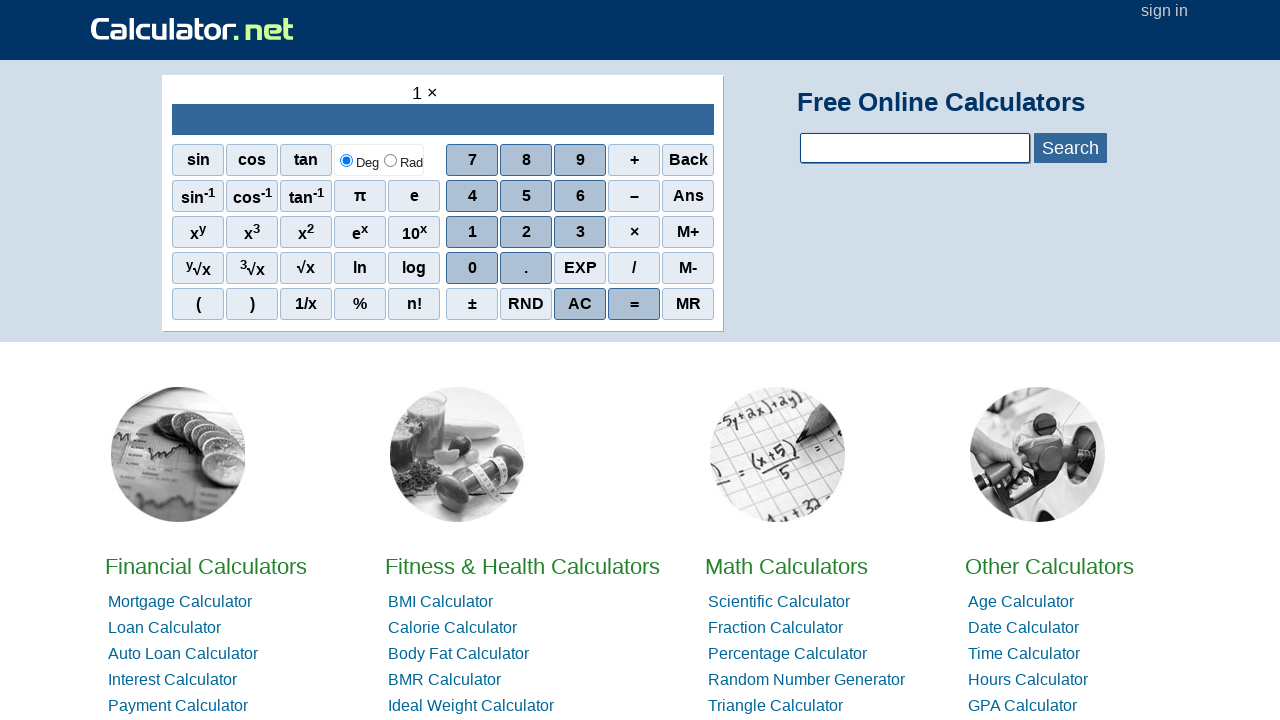

Clicked number 3 button on calculator at (580, 232) on span[onclick='r(3)']
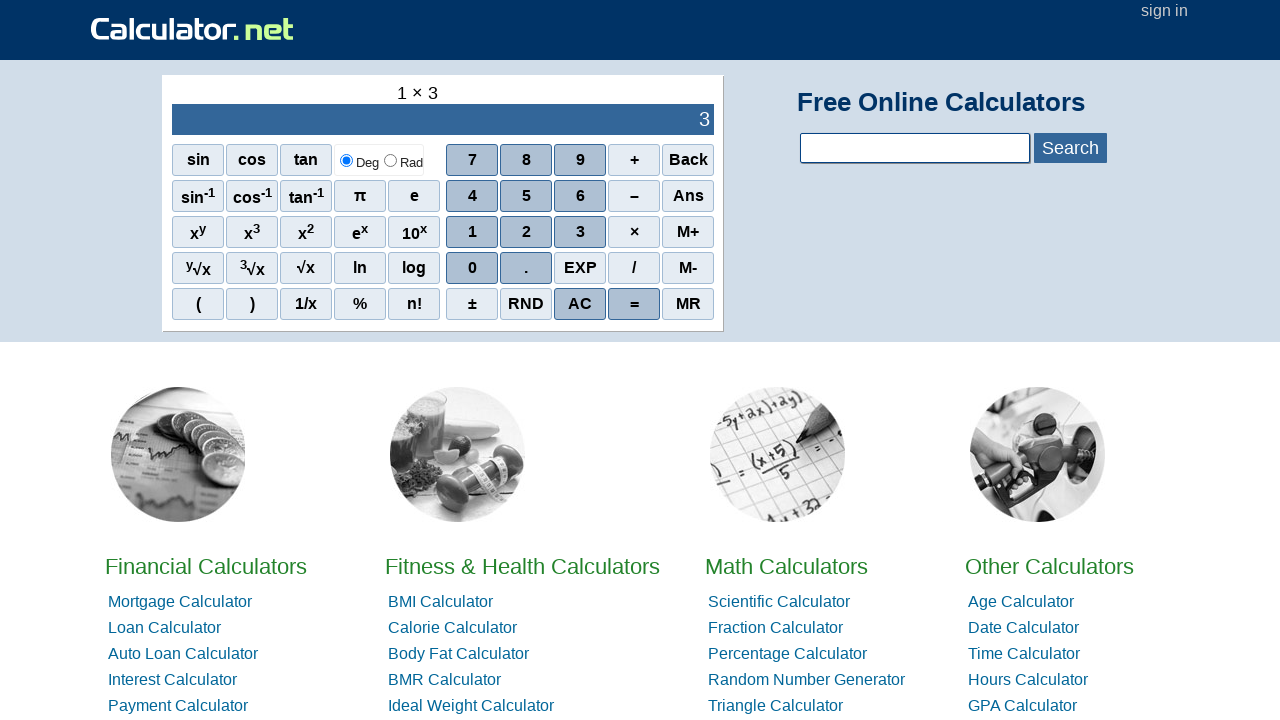

Clicked equals button to calculate result at (634, 304) on span[onclick="r('=')"]
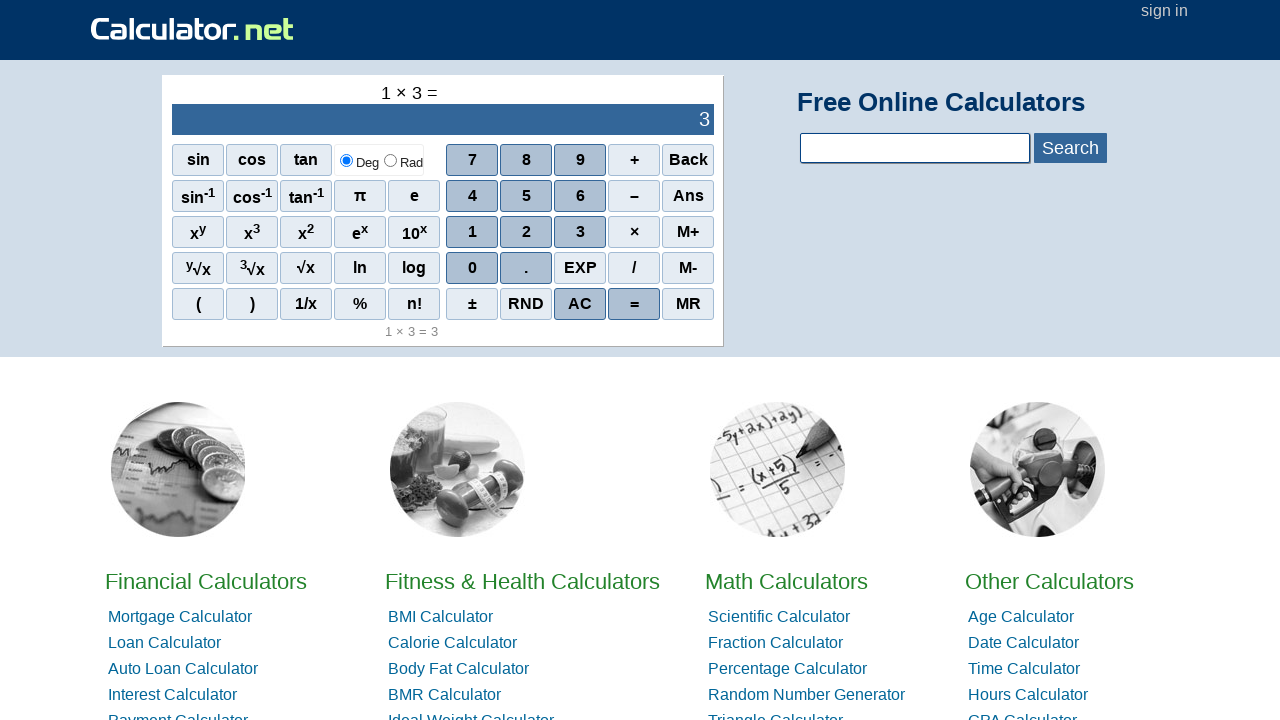

Result displayed in output field
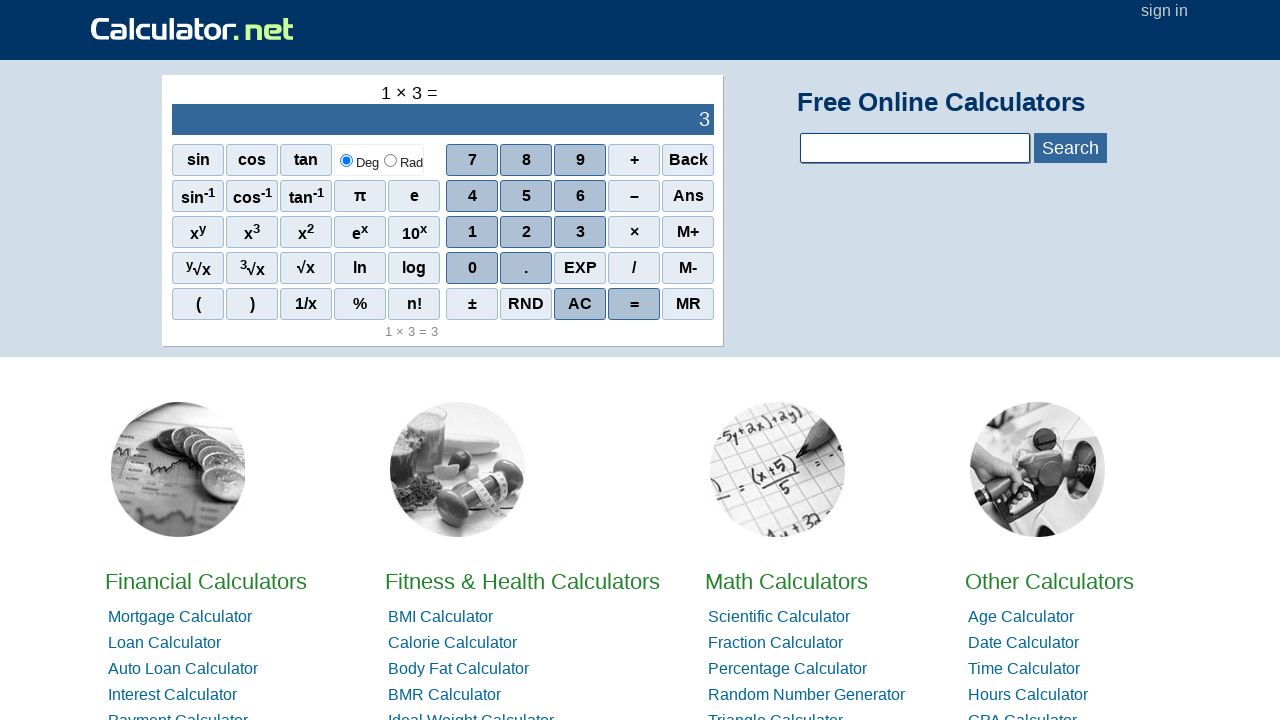

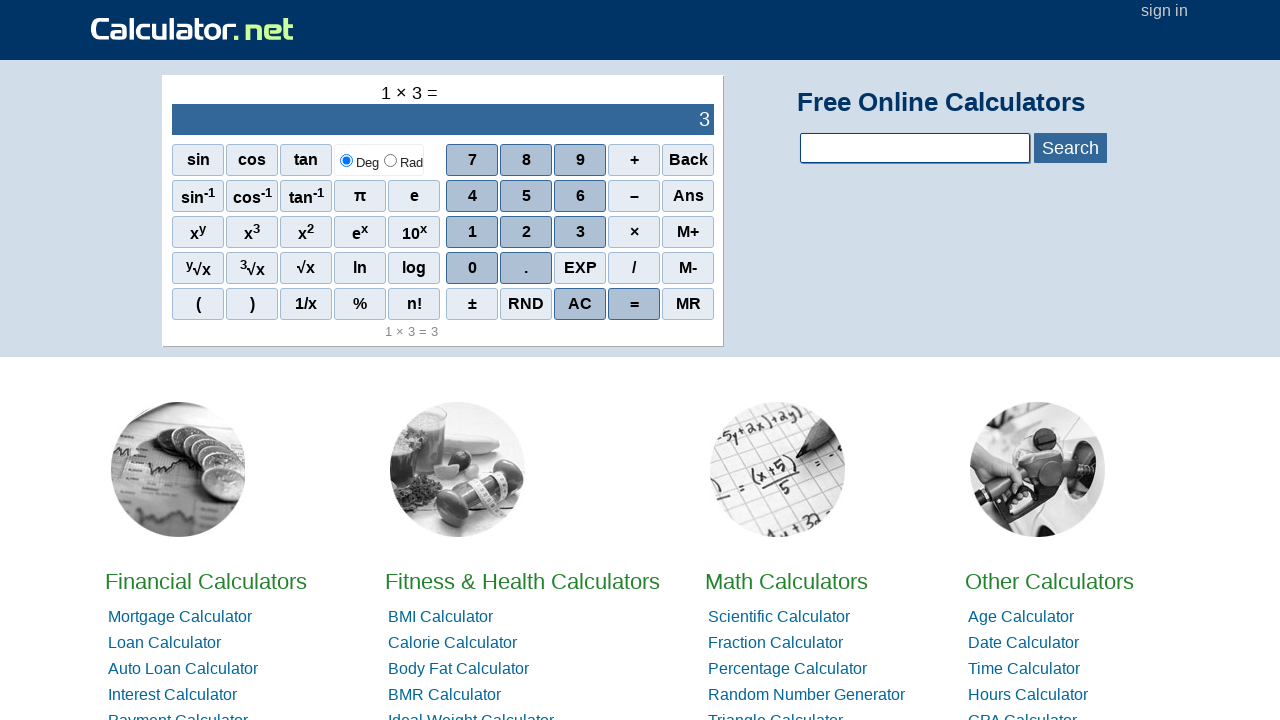